Tests validation error for invalid phone number format by entering an incomplete phone number and verifying the error message appears.

Starting URL: https://next.privat24.ua/mobile

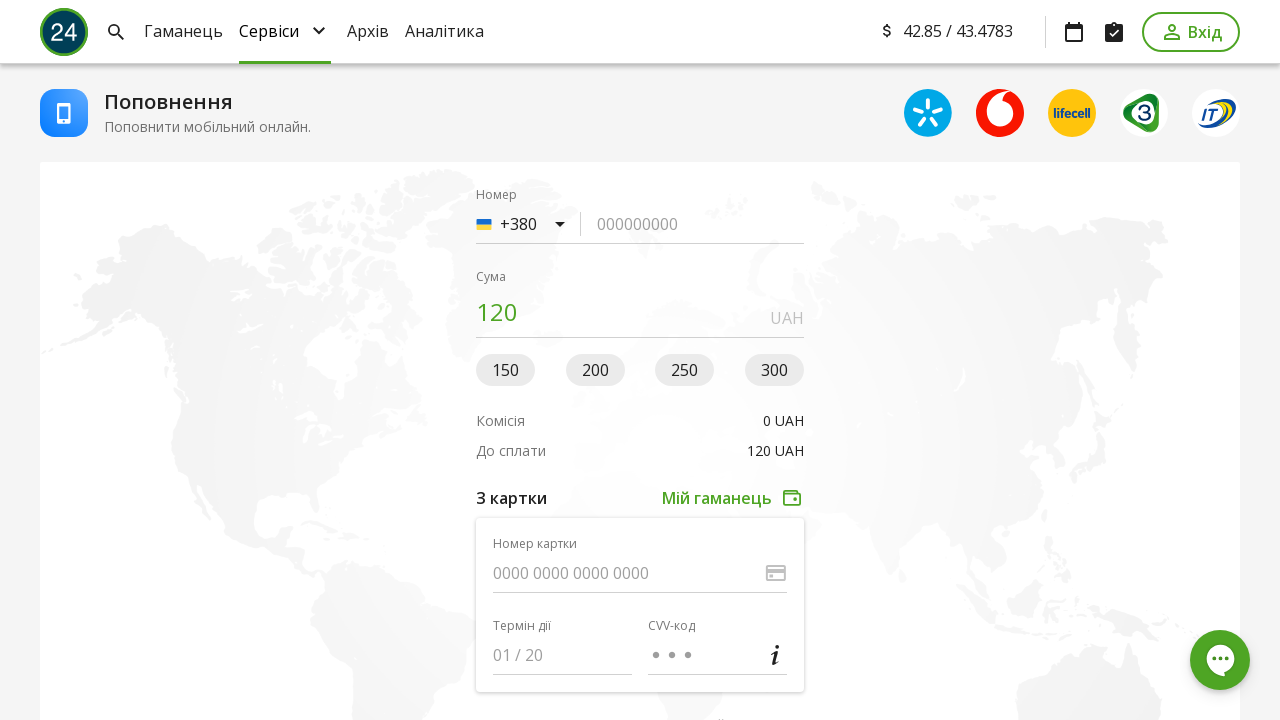

Filled phone number field with incomplete number '95764795' on input[data-qa-node='phone-number']
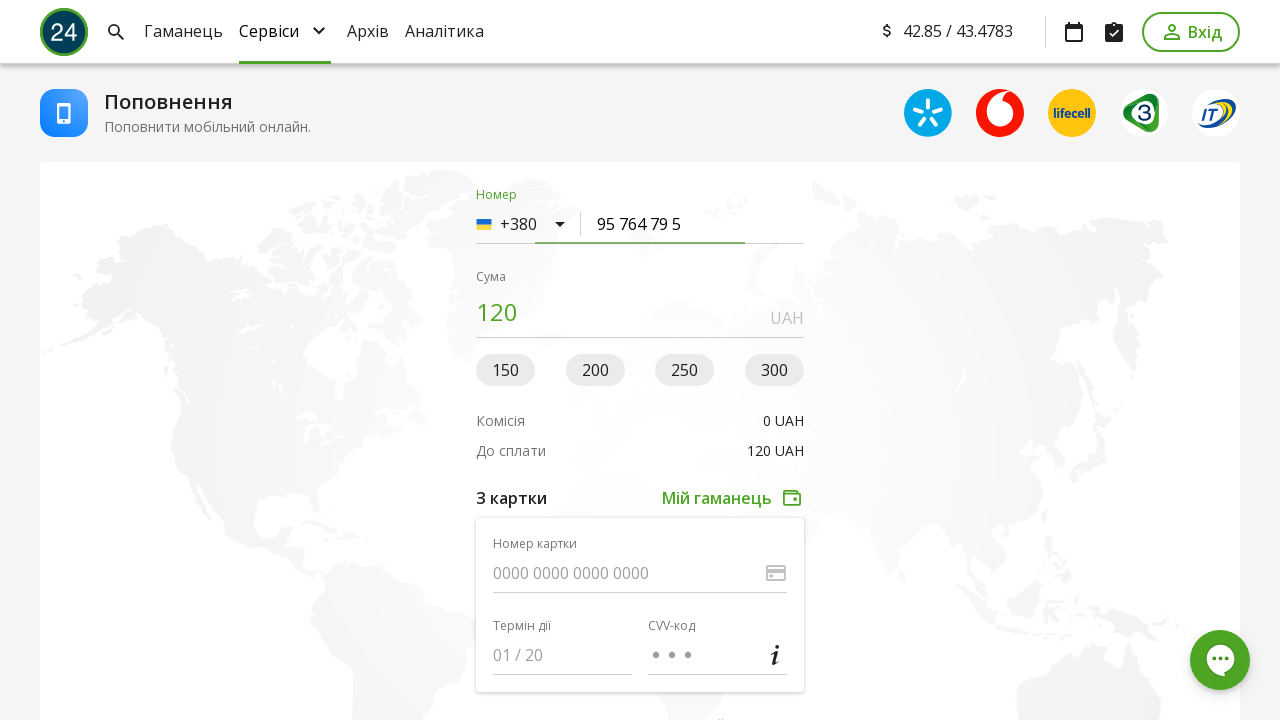

Cleared amount field on input[name='amount']
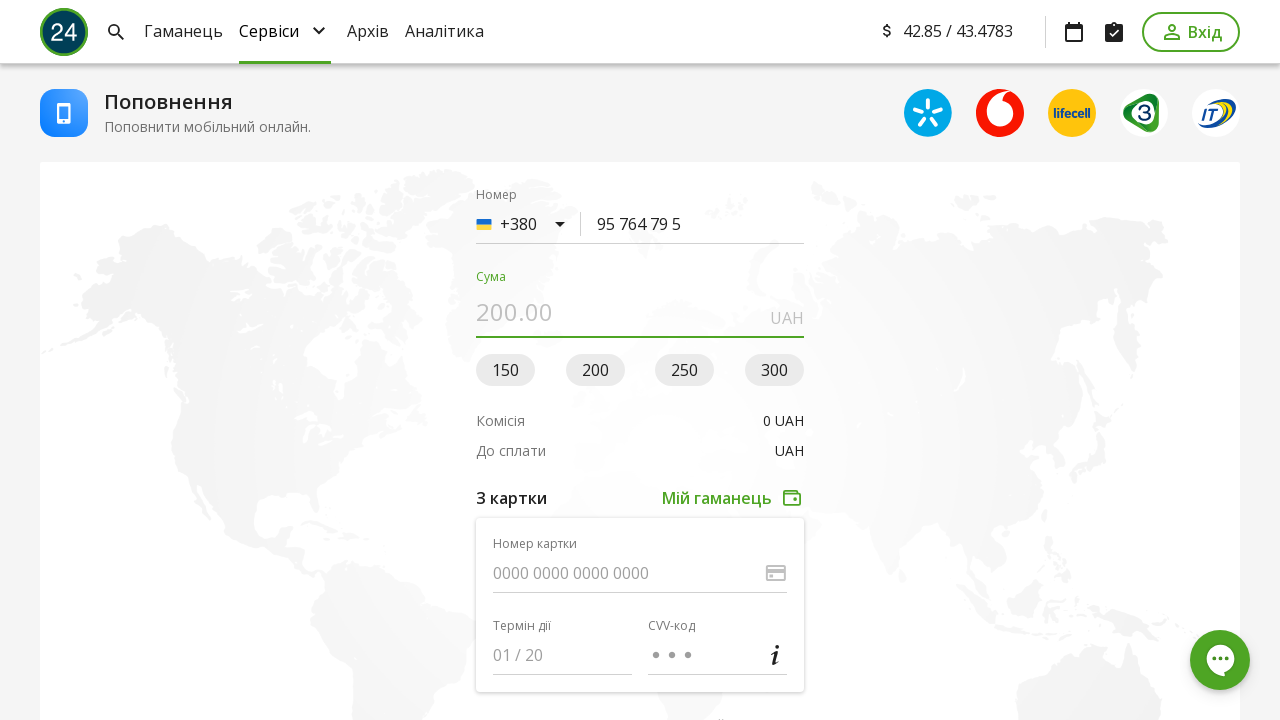

Filled amount field with '999' on input[name='amount']
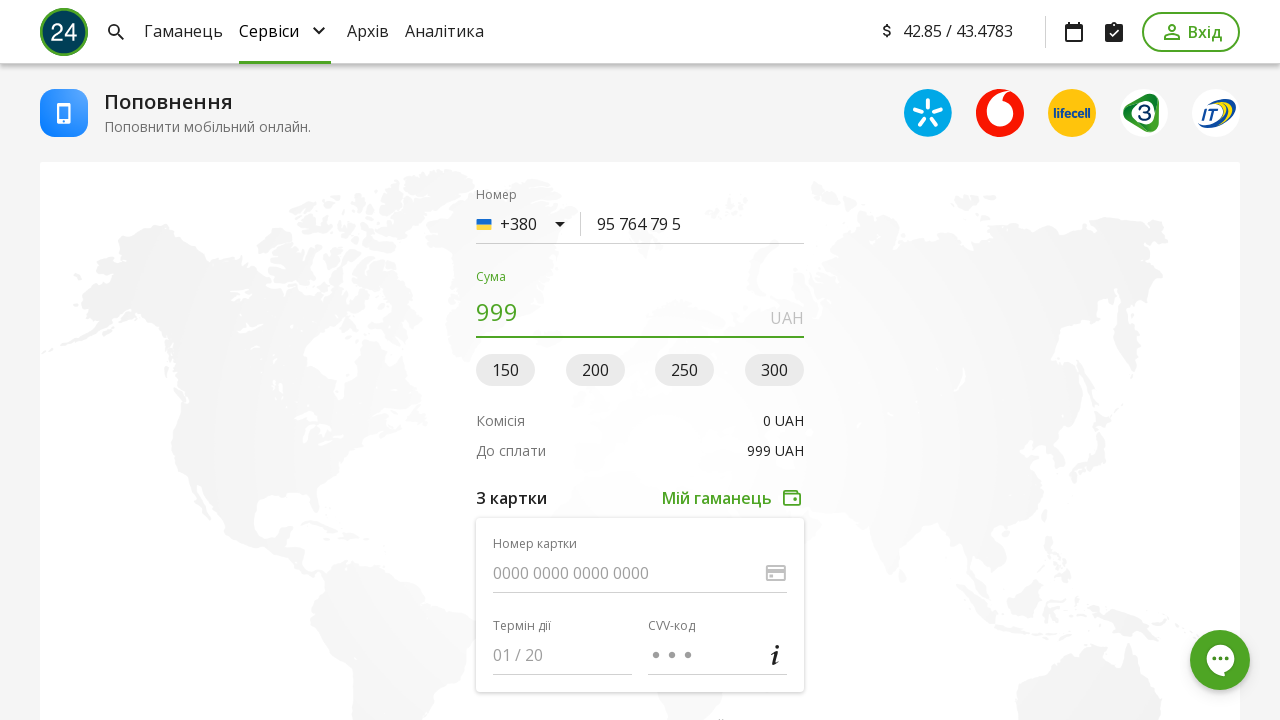

Filled card number field with '5309233034765085' on input[data-qa-node='numberdebitSource']
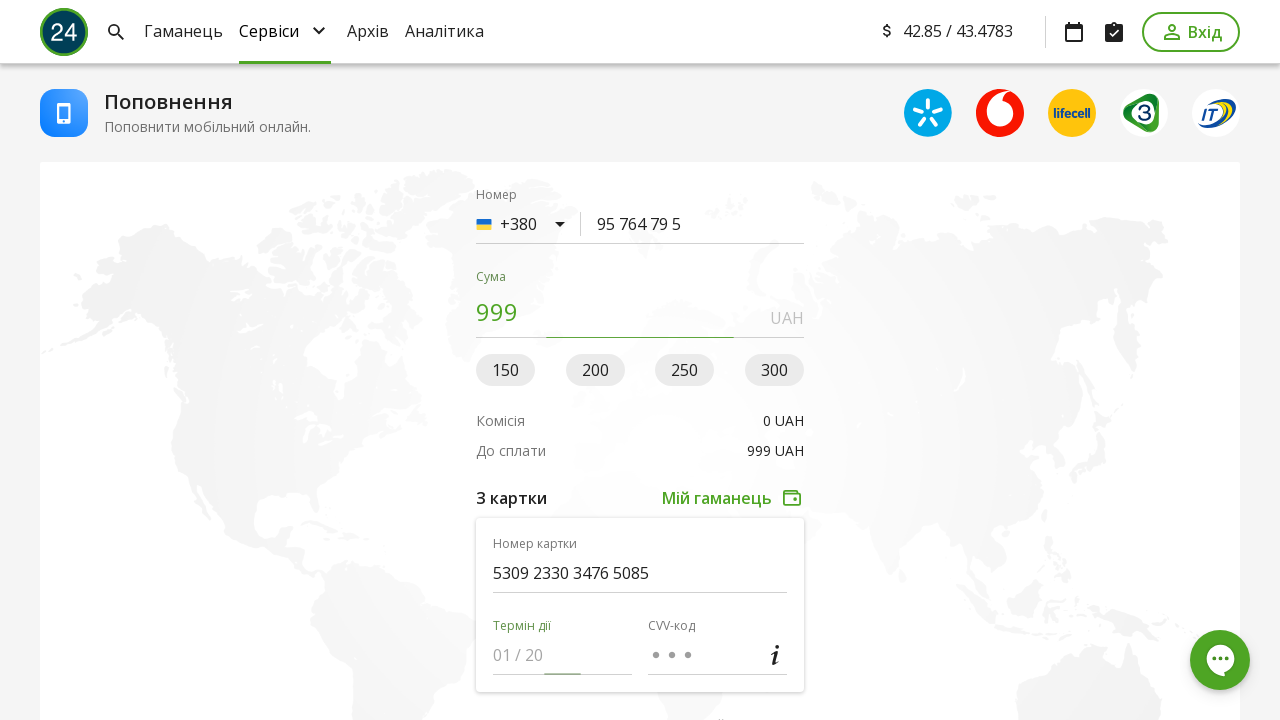

Filled card expiry field with '1225' on input[data-qa-node='expiredebitSource']
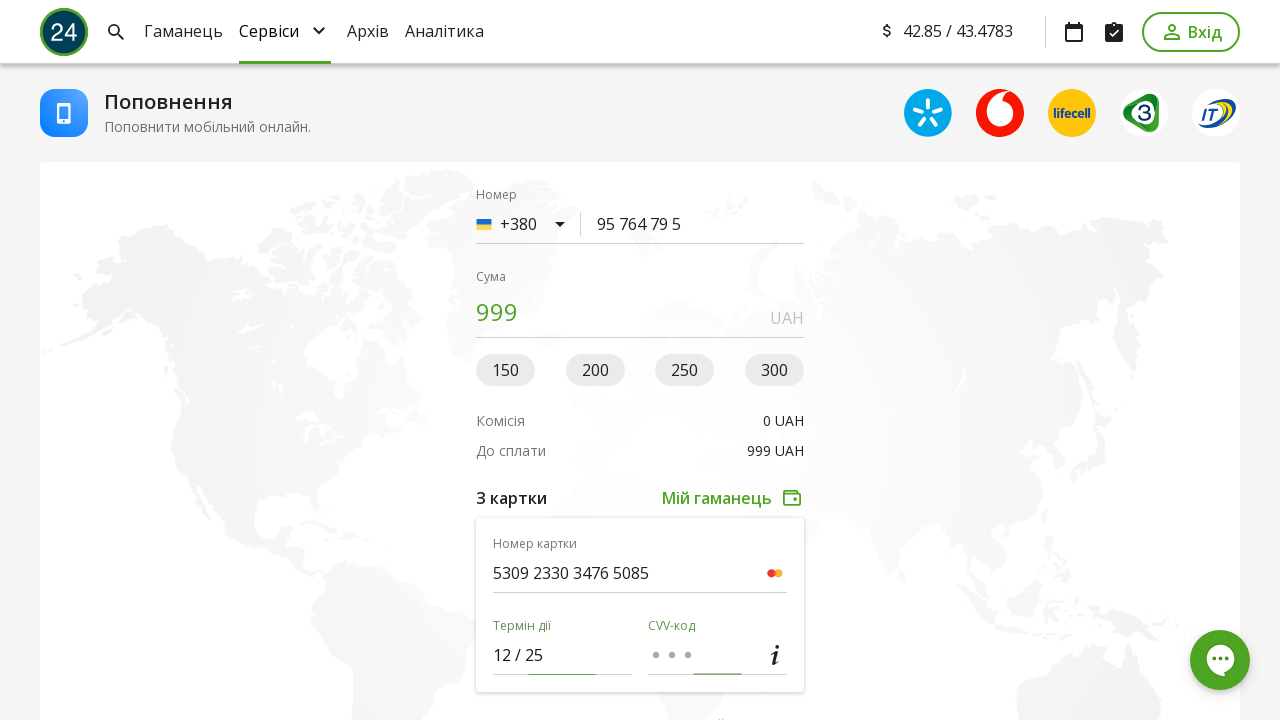

Filled CVV field with '888' on input[data-qa-node='cvvdebitSource']
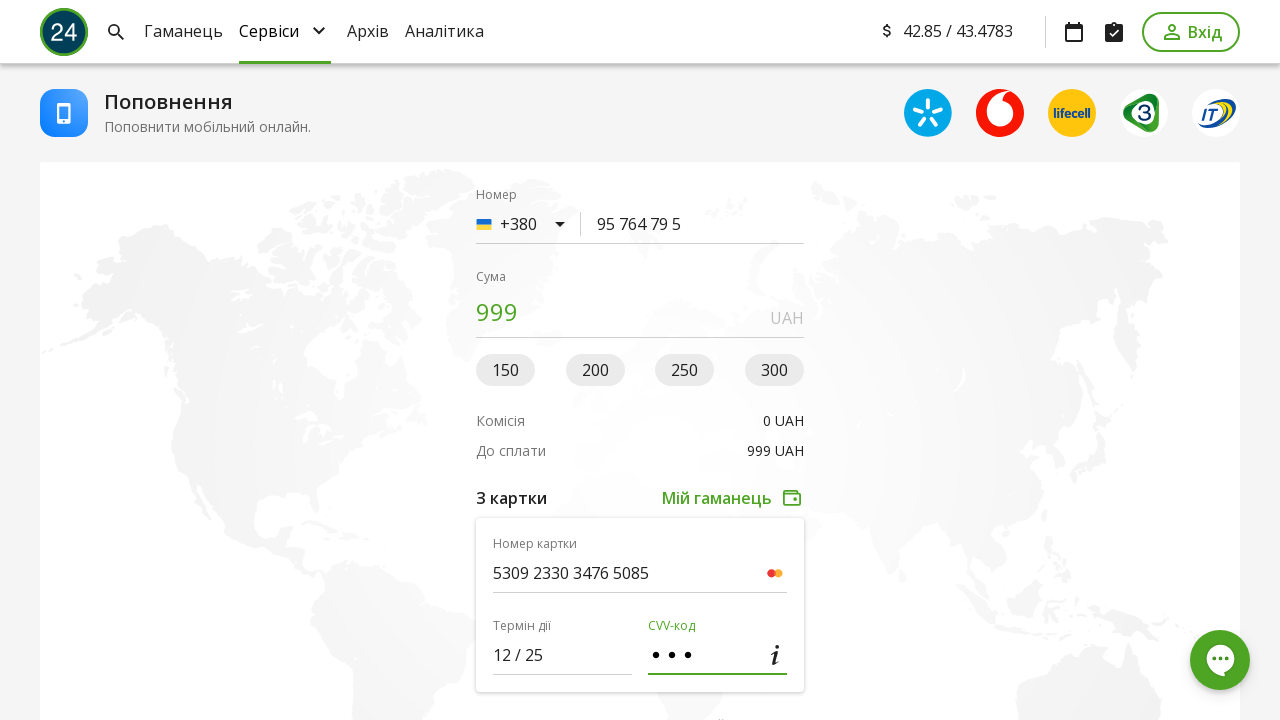

Clicked submit button to submit the form at (640, 360) on button[data-qa-node='submit']
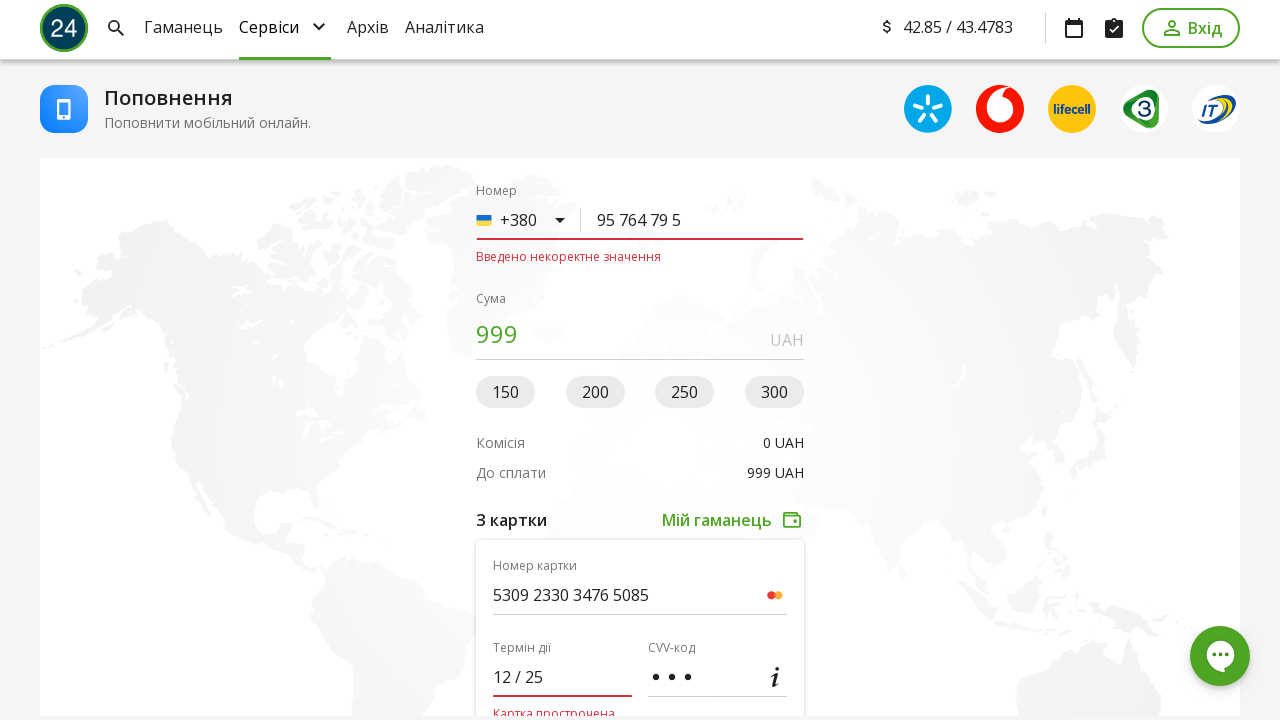

Validation error message appeared confirming invalid phone number format
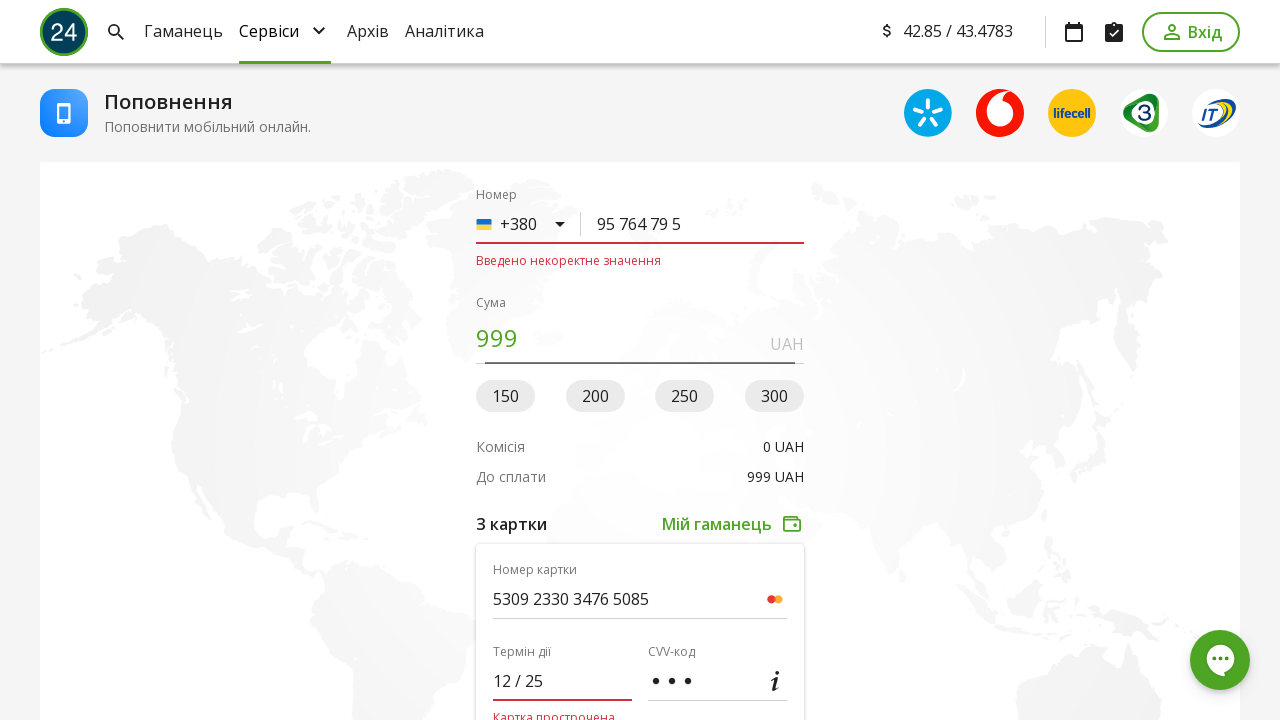

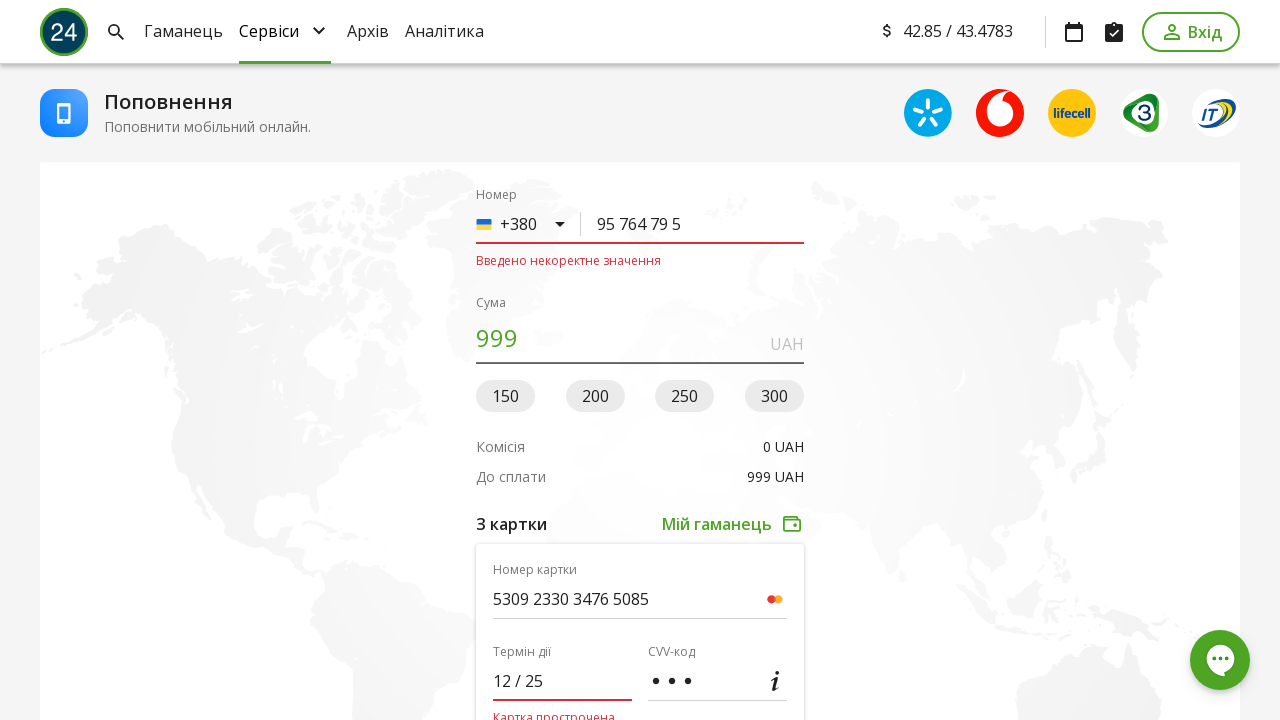